Tests window handling functionality by clicking a link that opens a new window and verifying the title

Starting URL: http://practice.cydeo.com/windows

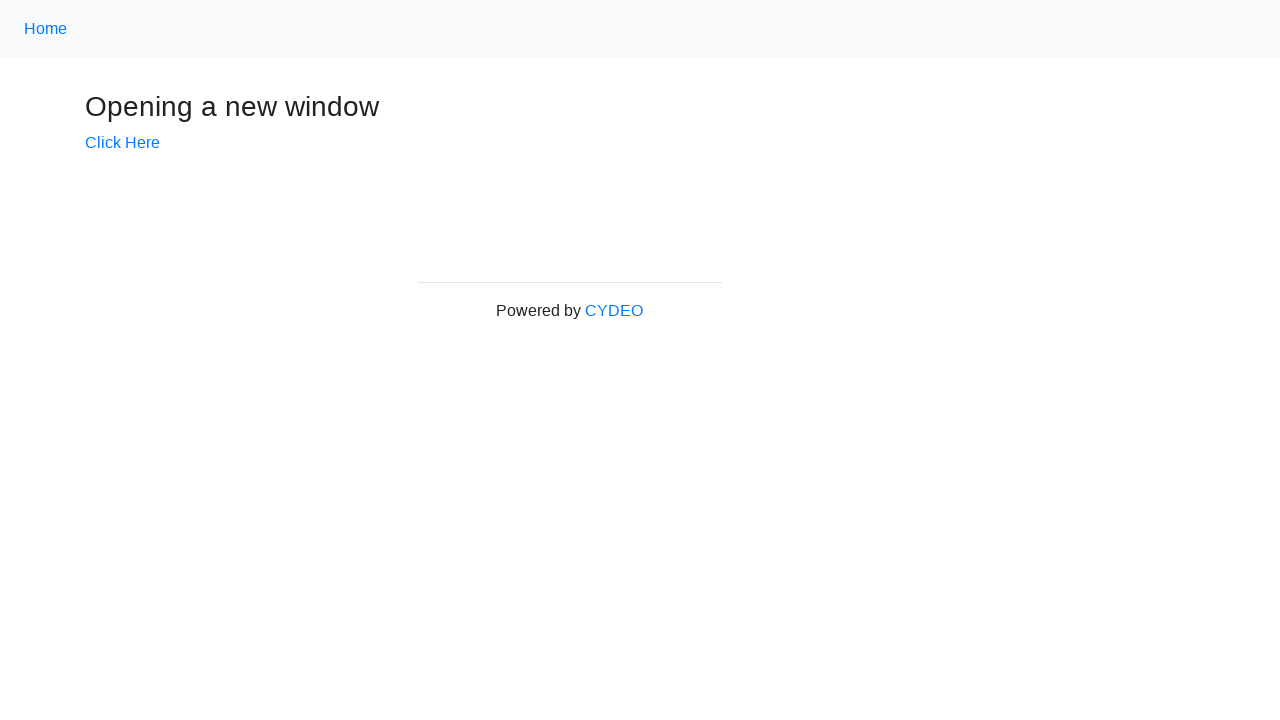

Verified page title is 'Windows'
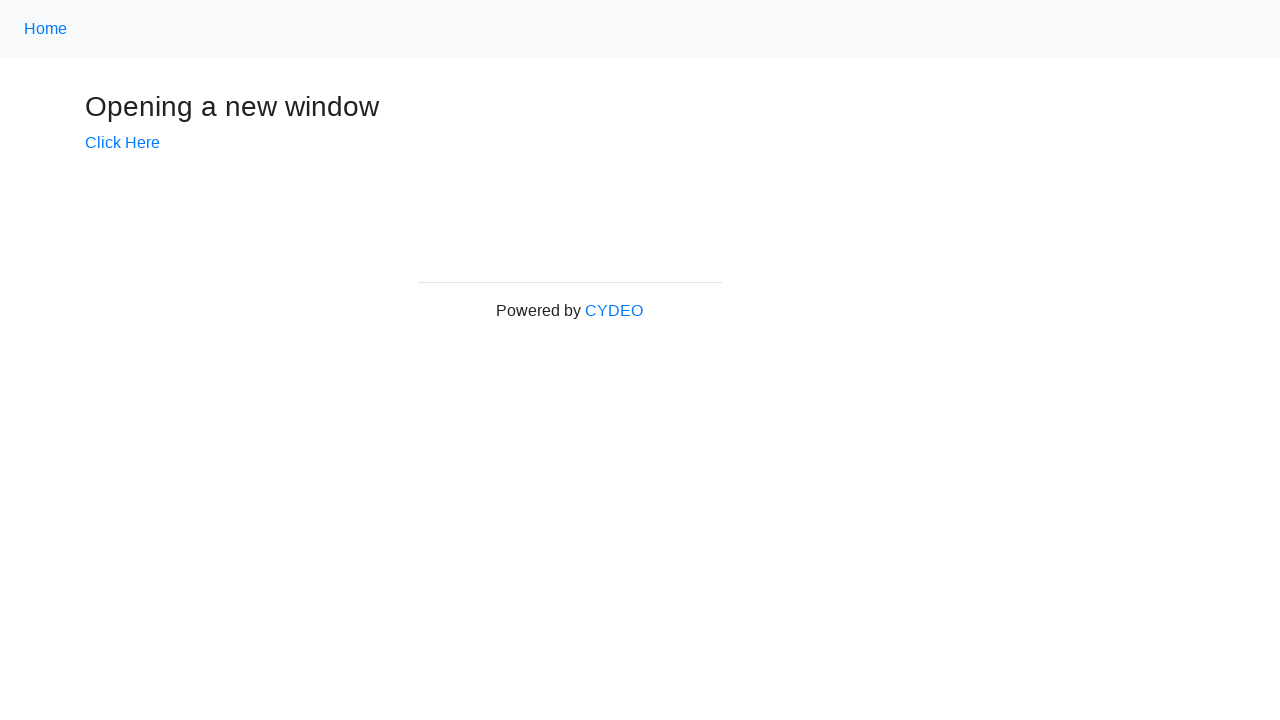

Clicked 'Click Here' link to open new window at (122, 143) on xpath=//a[.='Click Here']
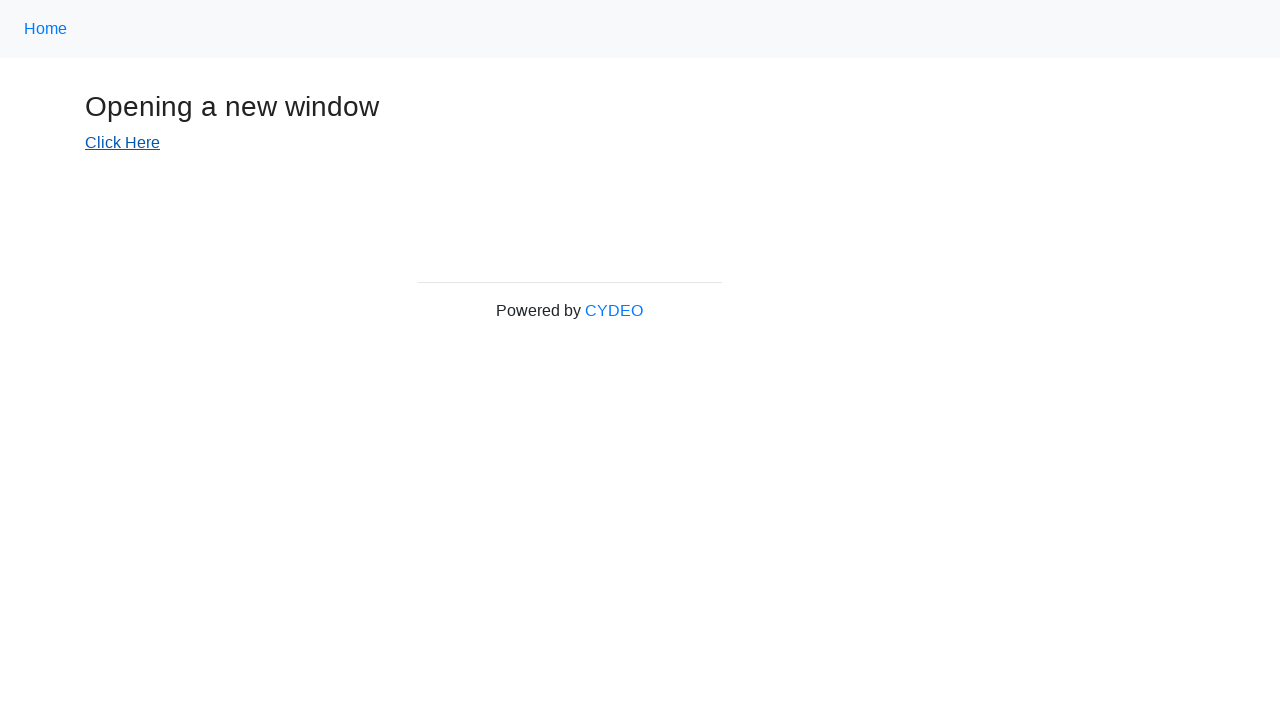

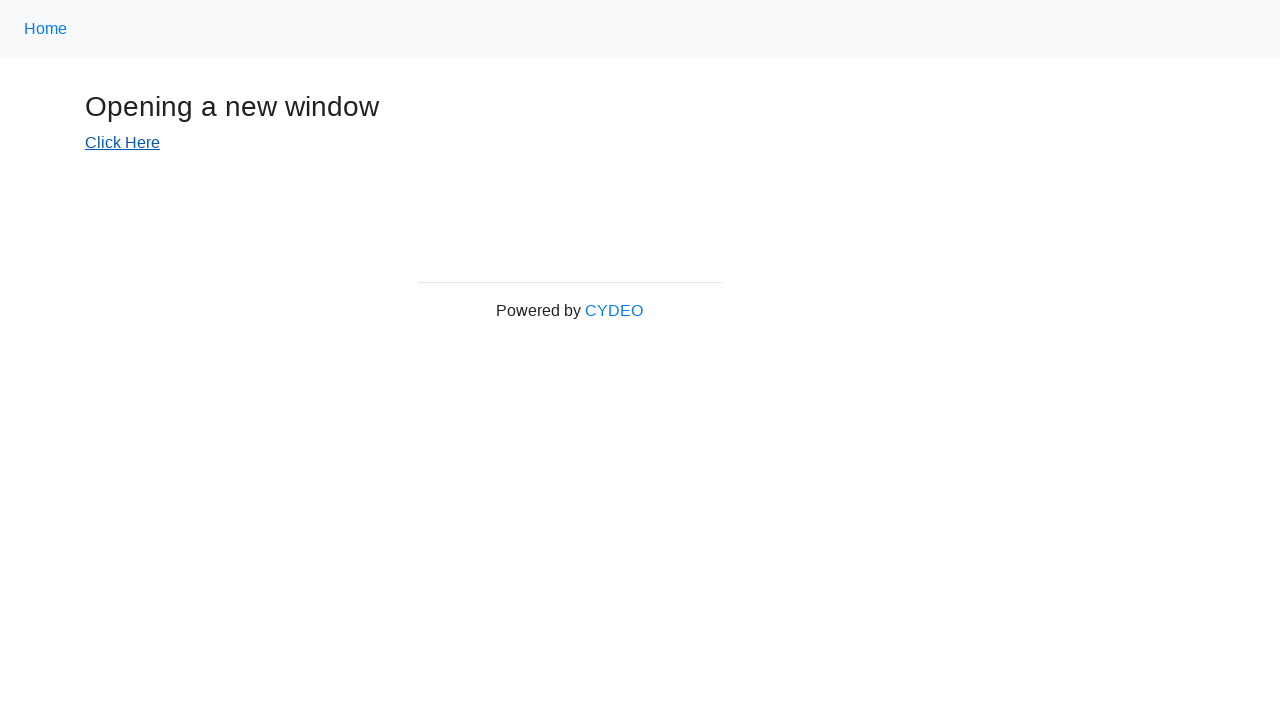